Tests that entering wrong username and password shows appropriate error message

Starting URL: https://www.saucedemo.com/

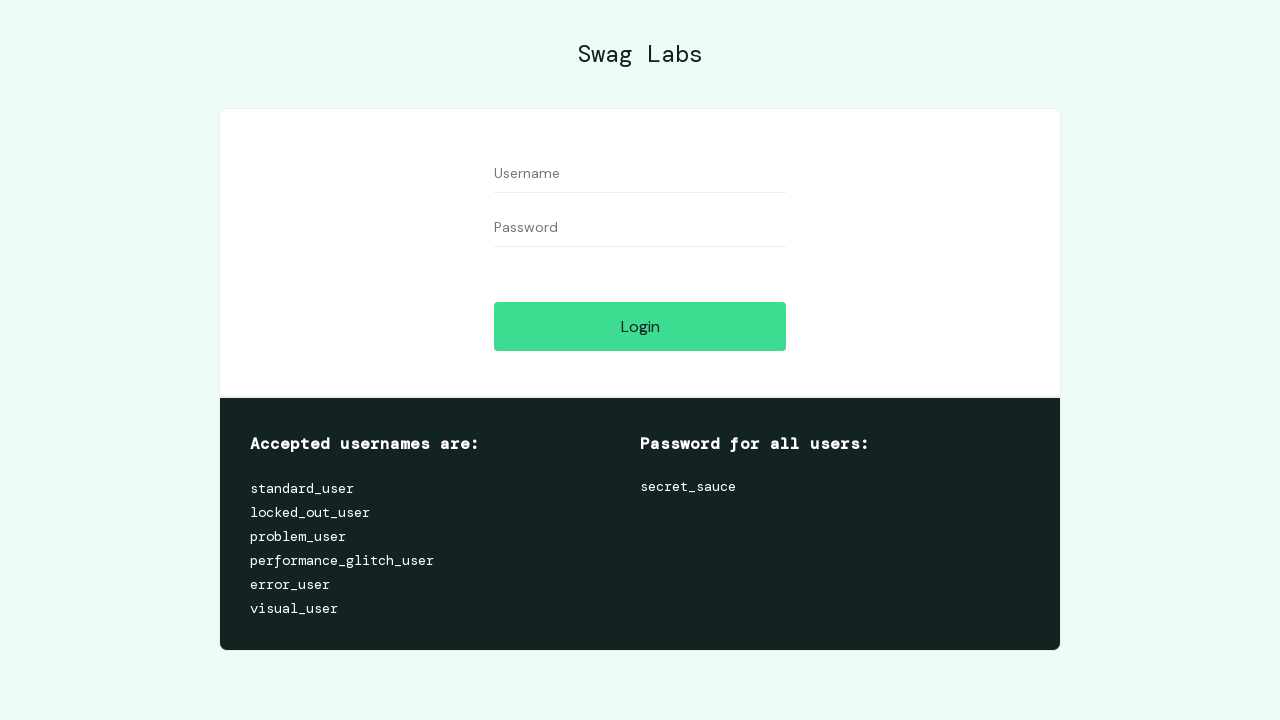

Filled username field with 'wronguser' on #user-name
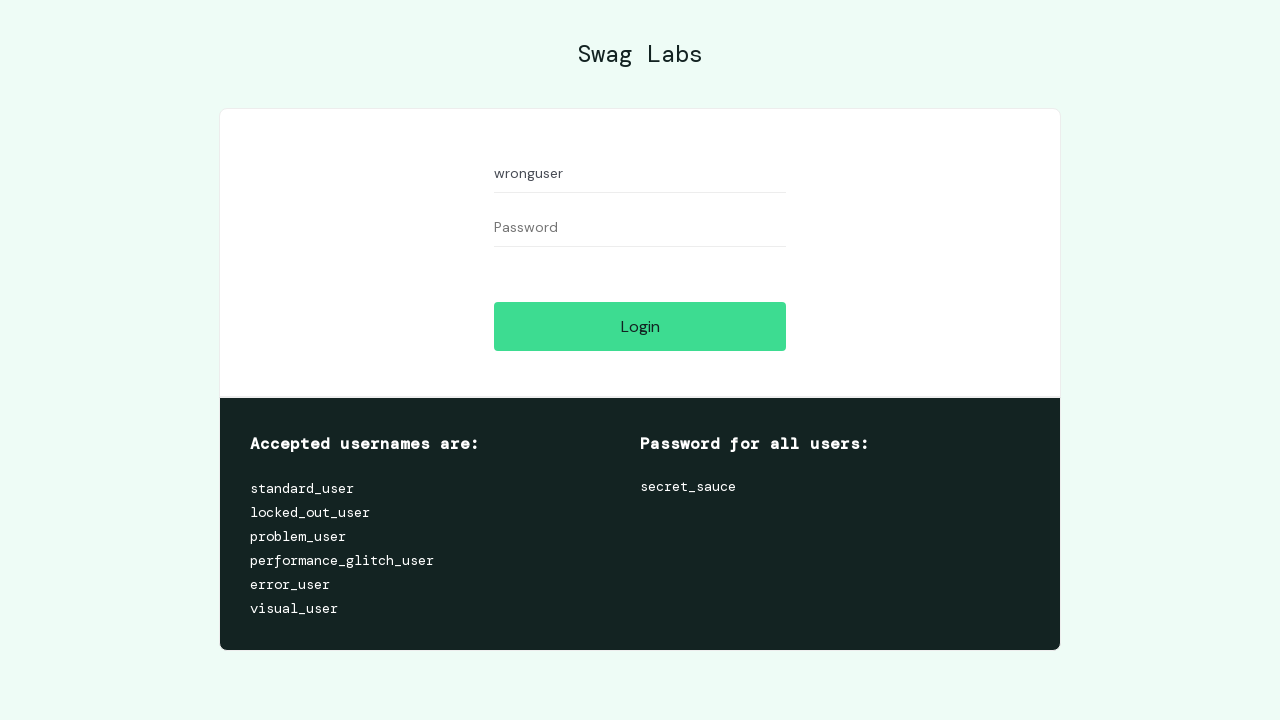

Filled password field with 'wrongpassword' on #password
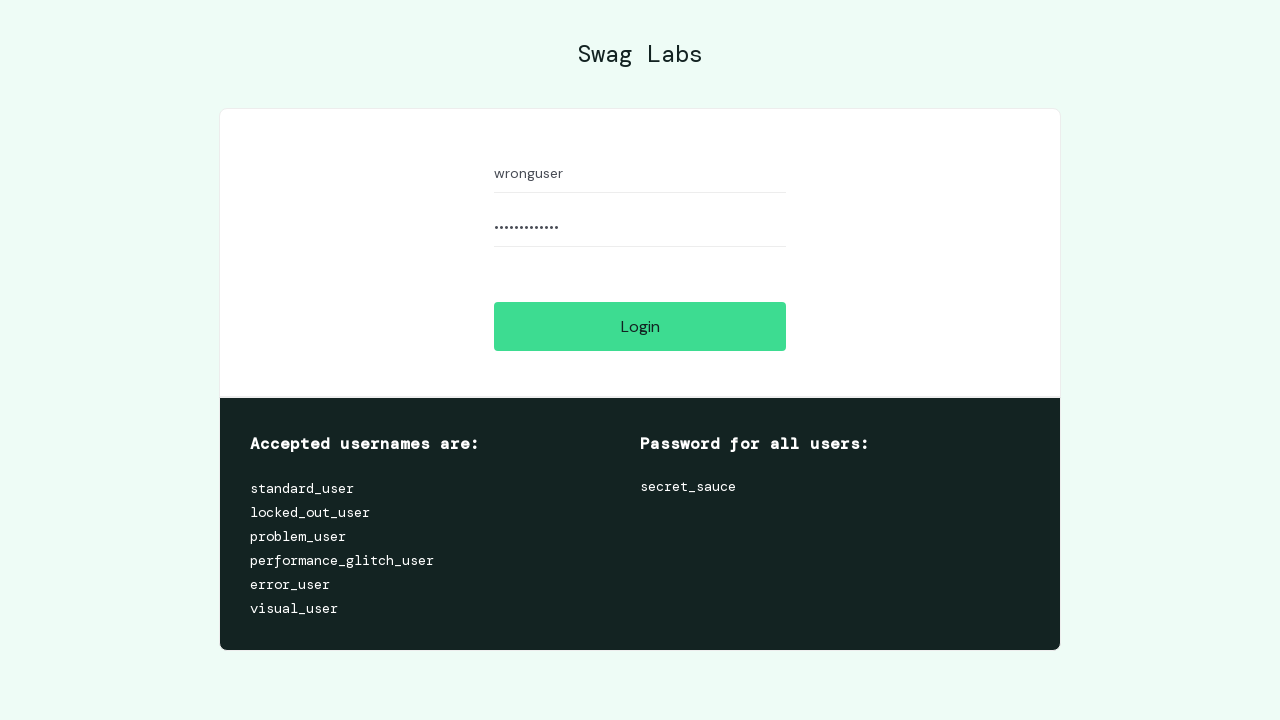

Clicked login button at (640, 326) on [name='login-button']
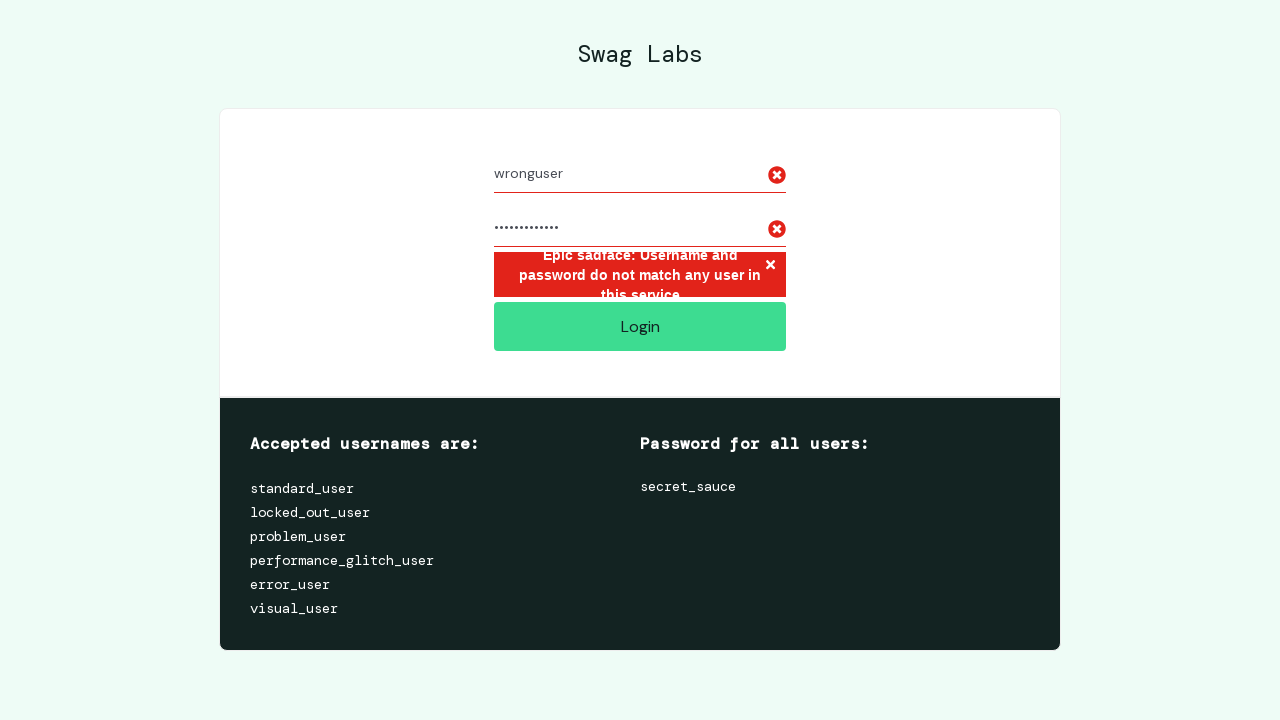

Error message appeared and became visible
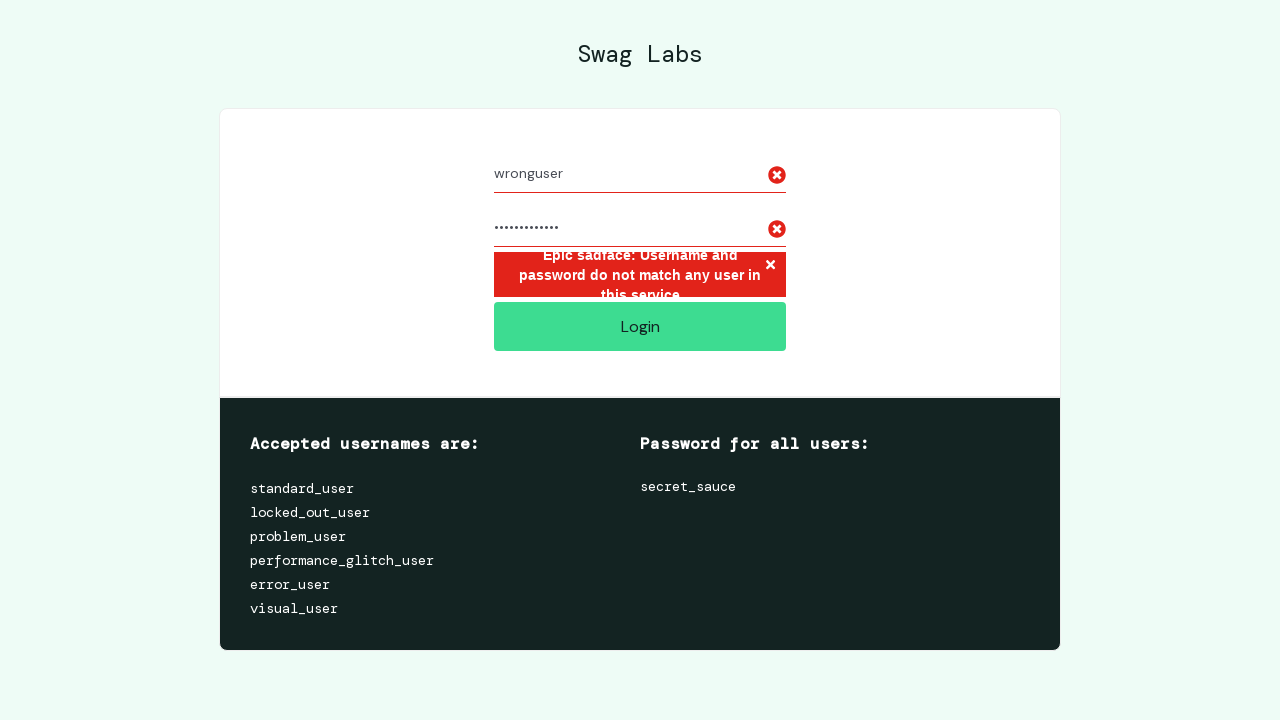

Verified error message text matches expected message
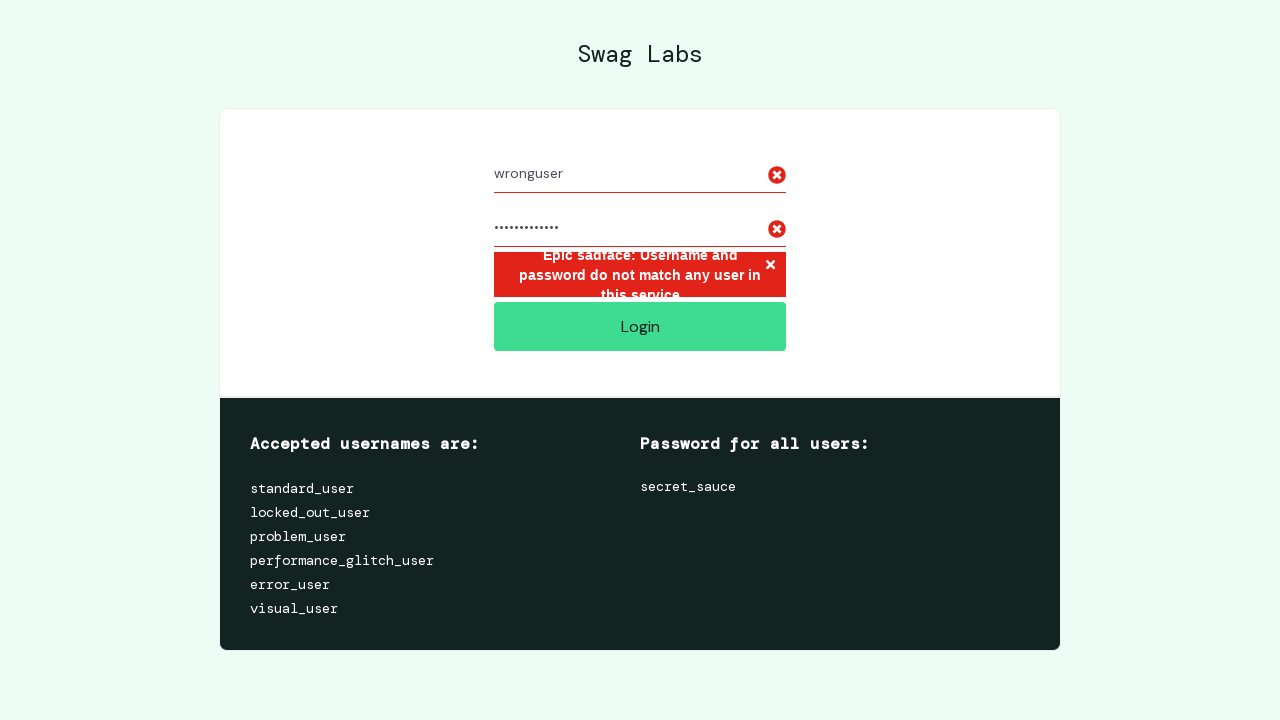

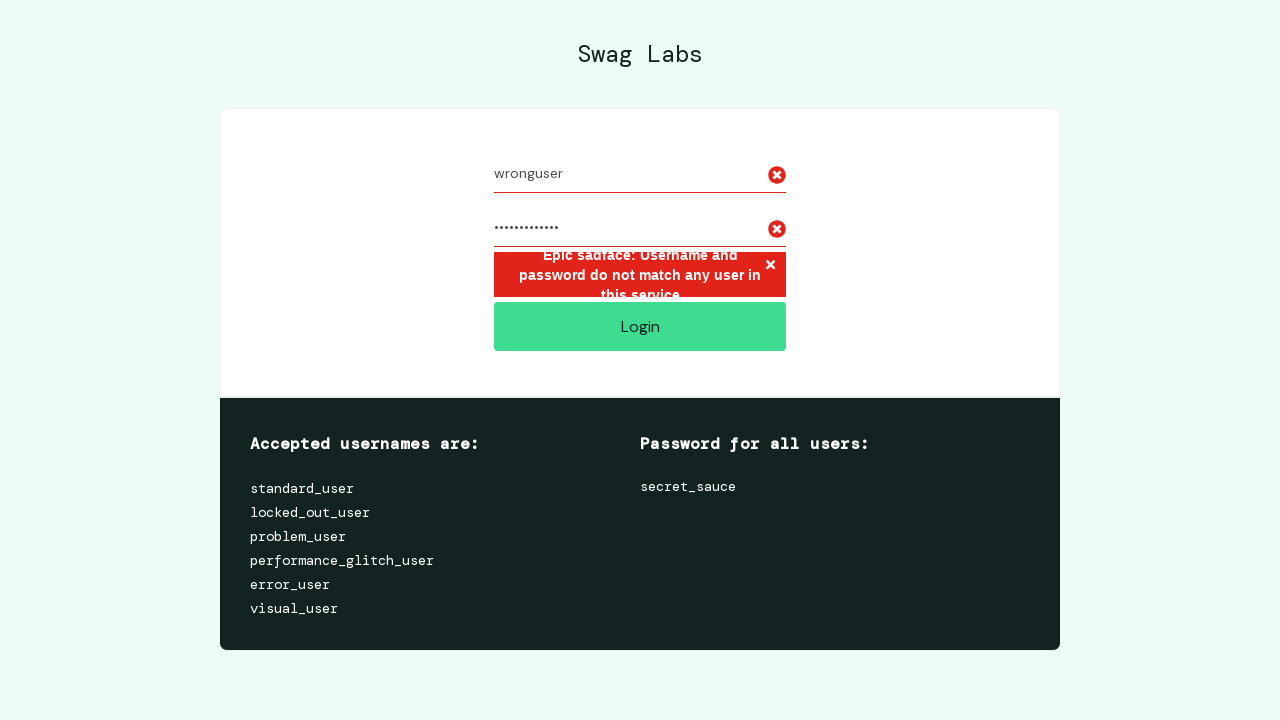